Tests form input functionality by entering text and clicking show button to display the message

Starting URL: https://www.lambdatest.com/selenium-playground/simple-form-demo

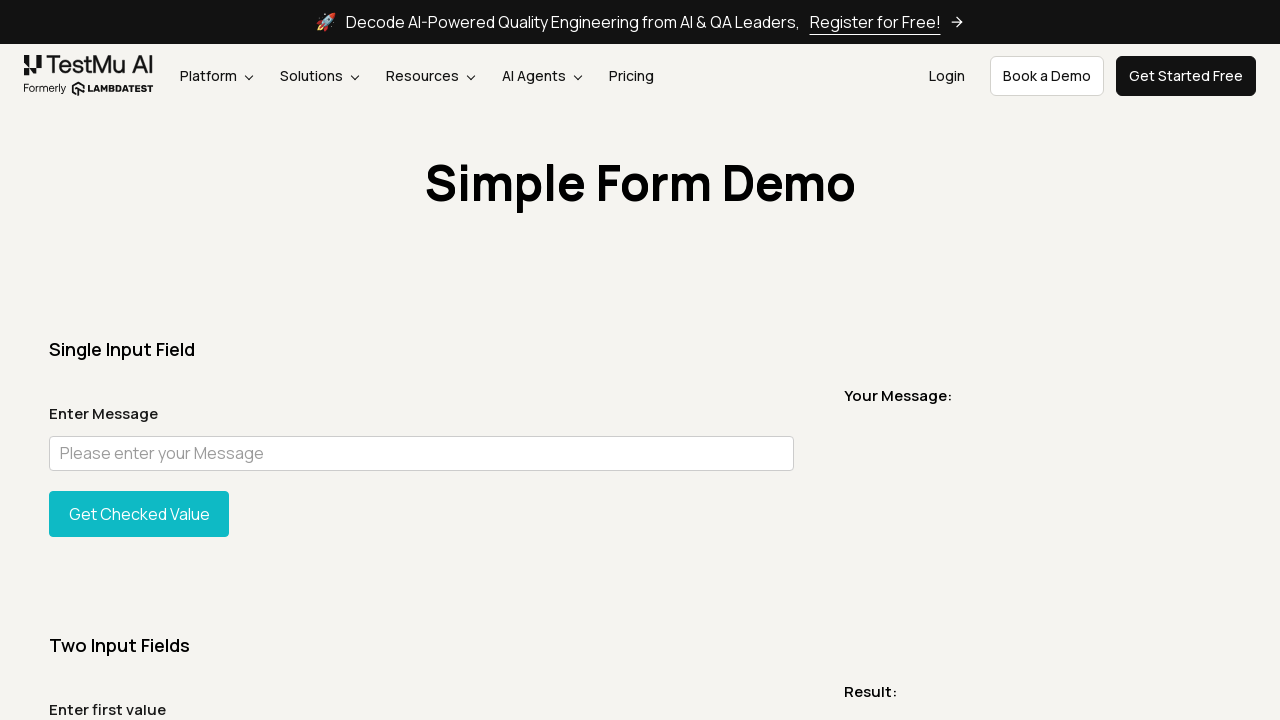

Cleared user message text box on #user-message
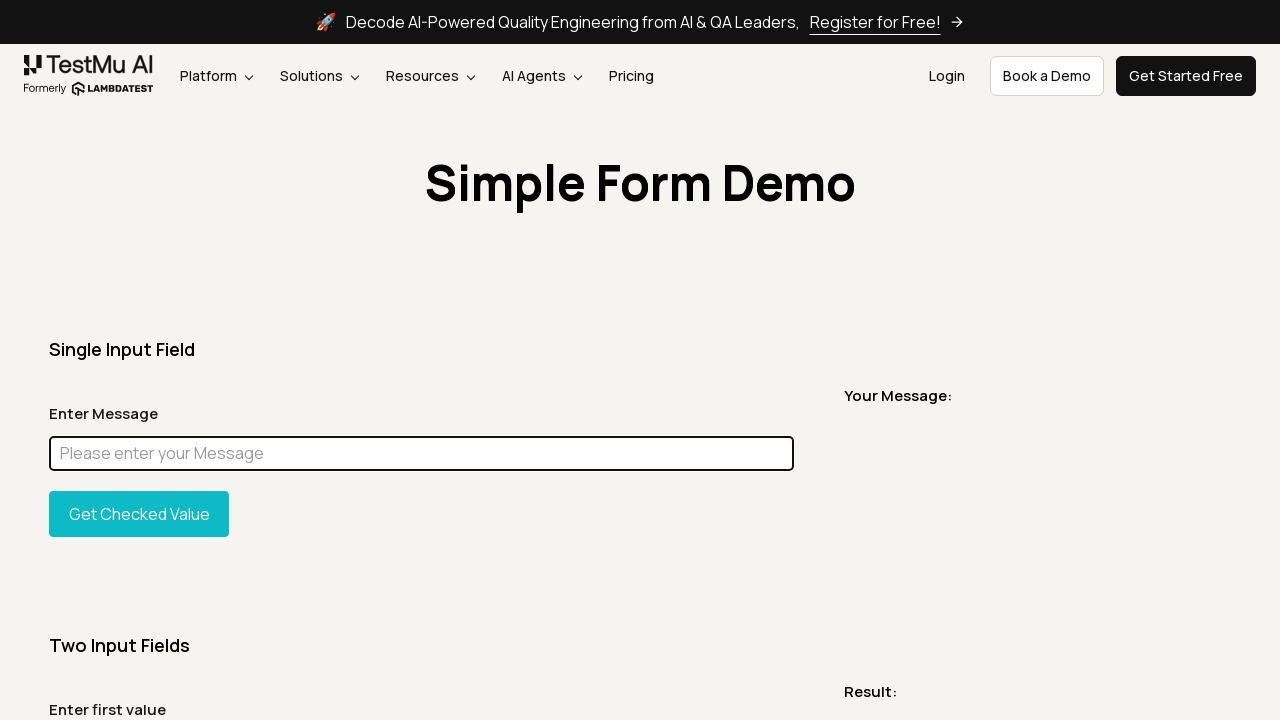

Filled user message text box with 'text' on #user-message
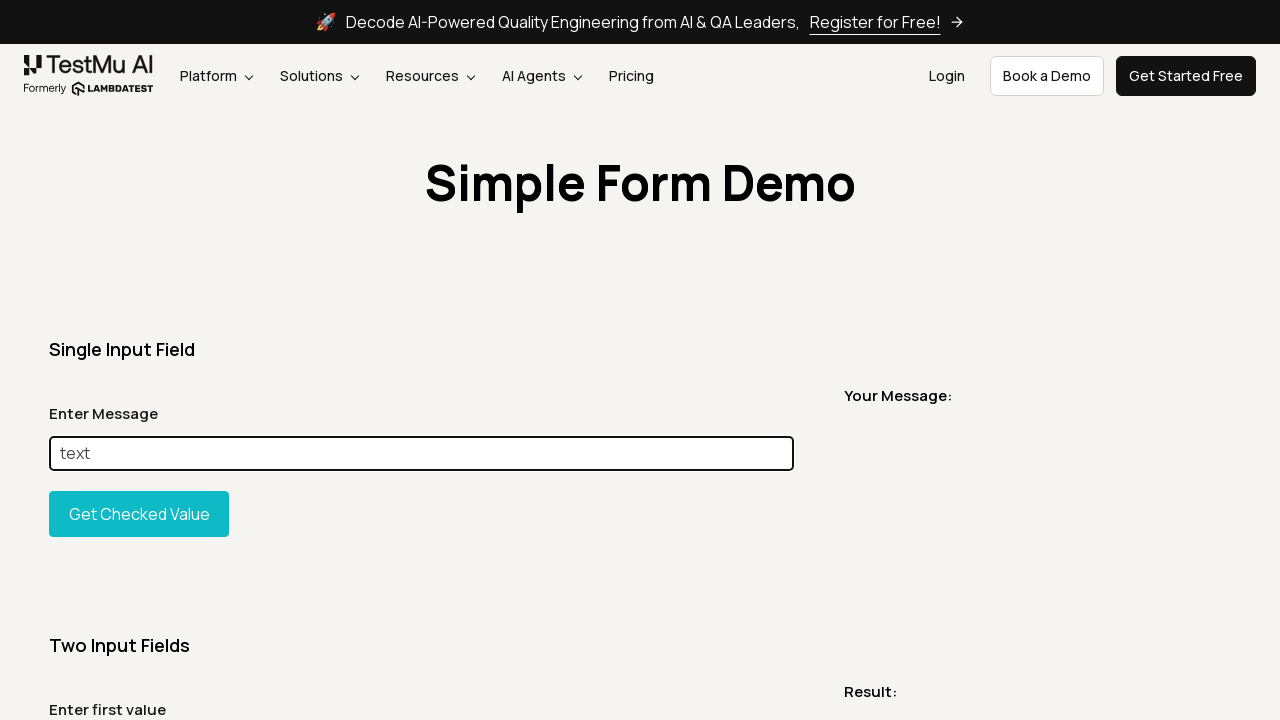

Clicked show input button to display the message at (139, 514) on #showInput
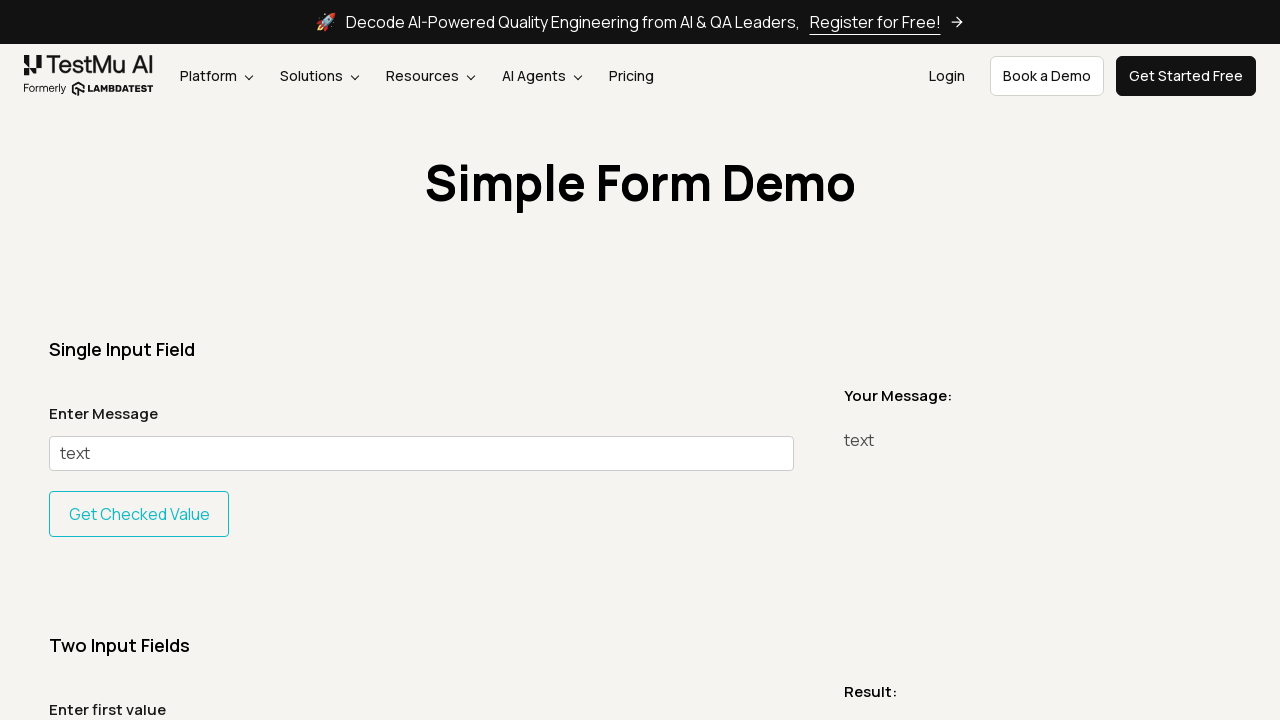

Message displayed successfully
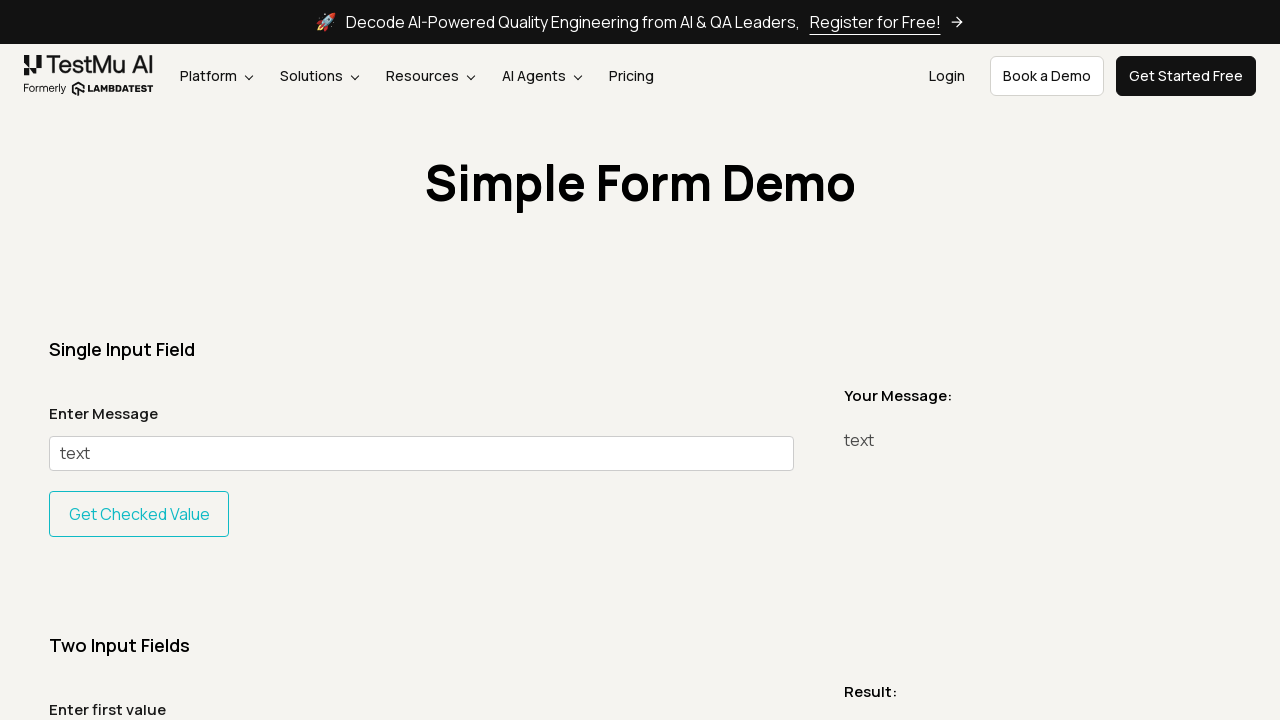

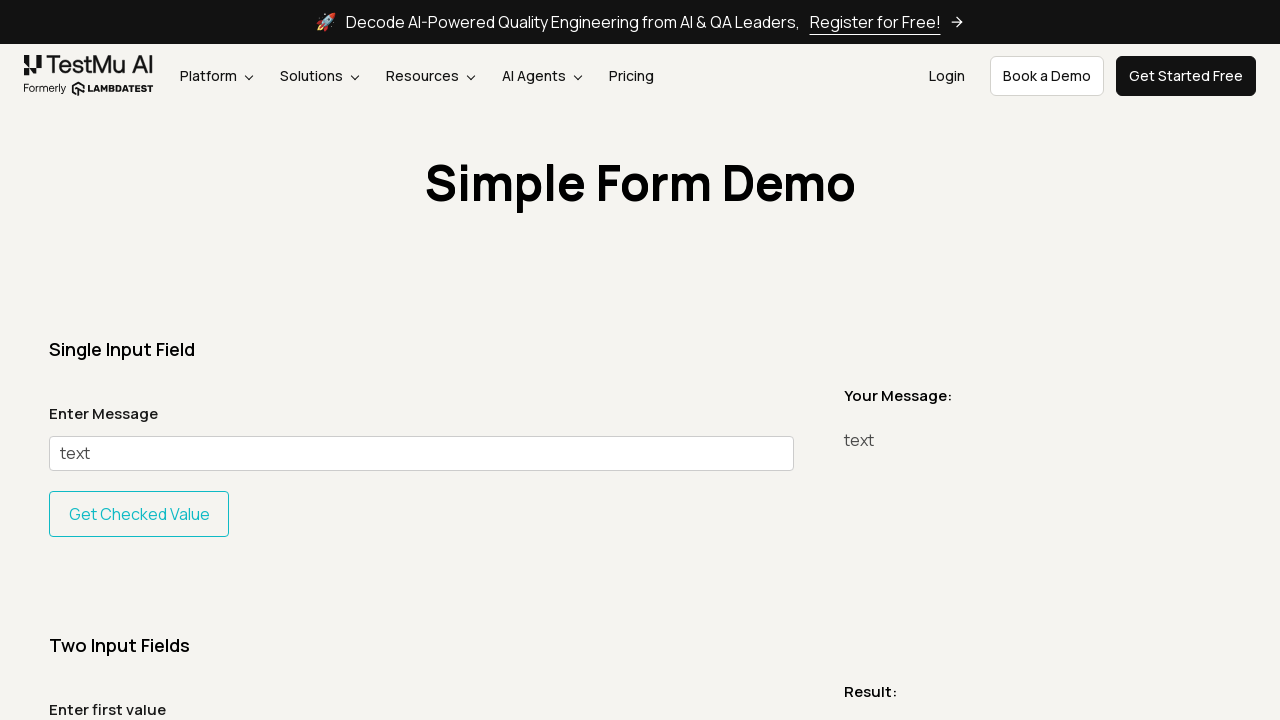